Tests right-click context menu functionality by performing a right-click on an element and verifying the context menu appears with expected options

Starting URL: http://swisnl.github.io/jQuery-contextMenu/demo.html

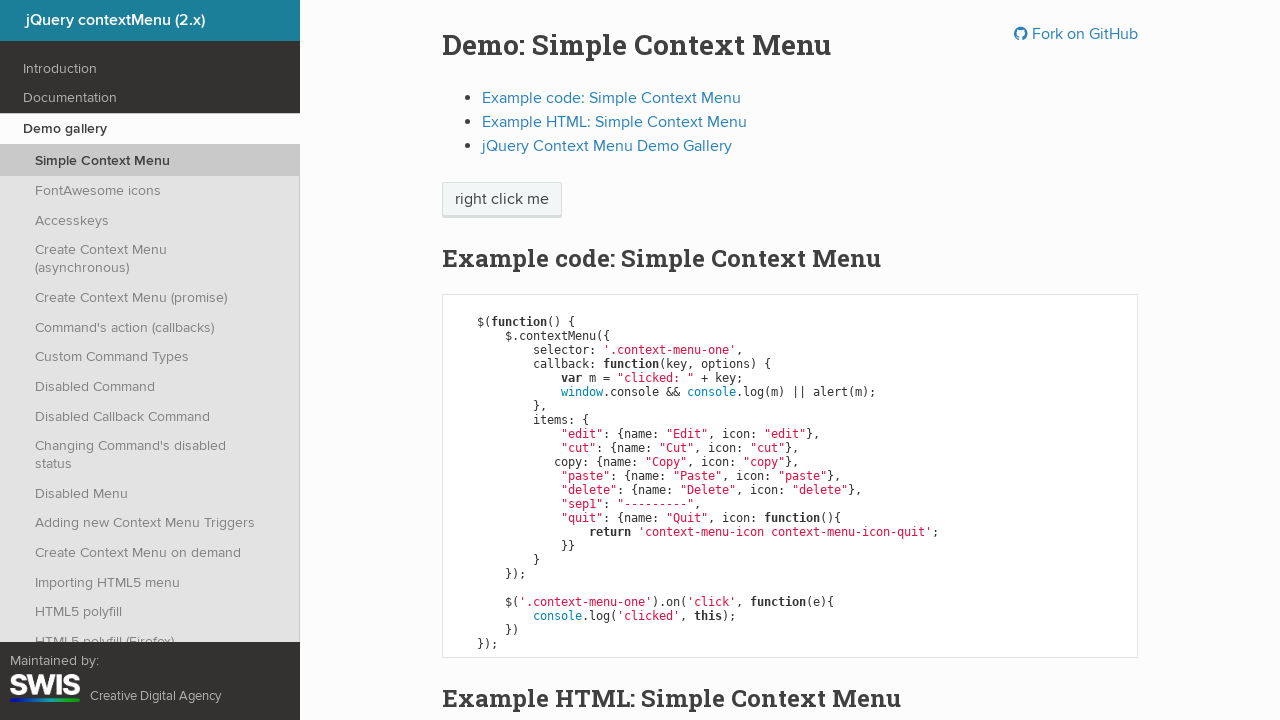

Located the element for right-click (.context-menu-one)
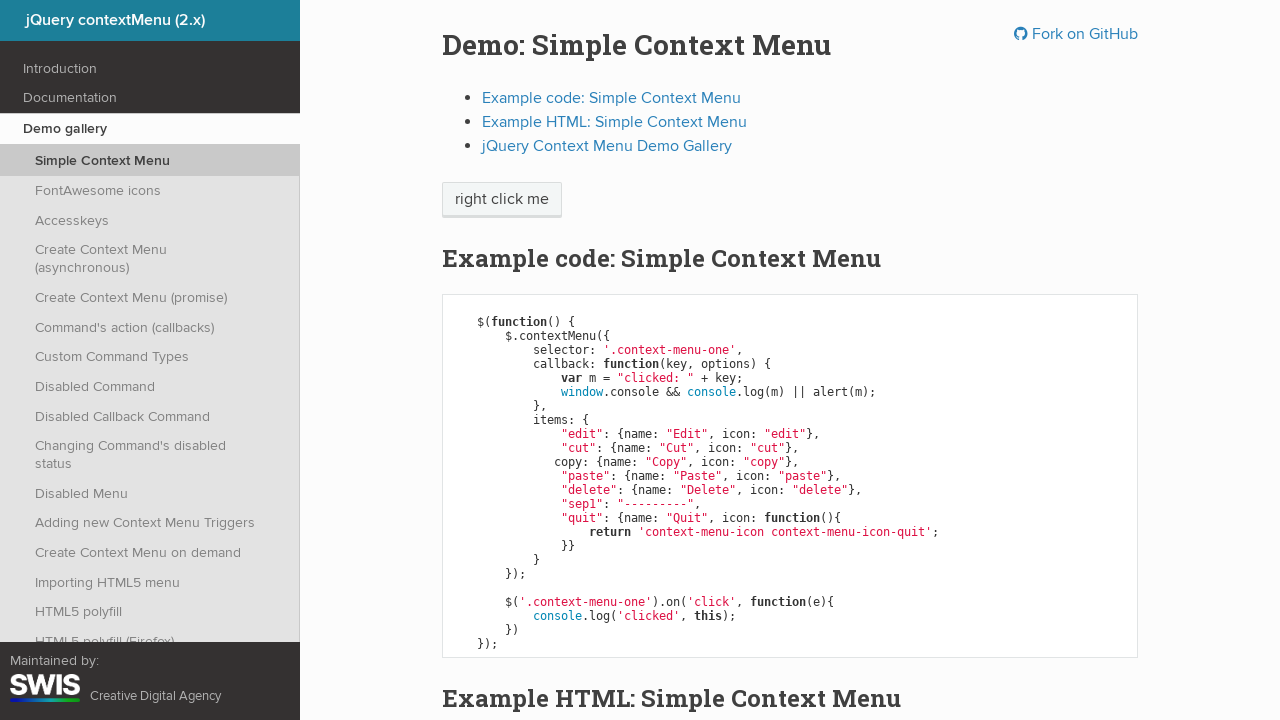

Performed right-click on the element at (502, 200) on .context-menu-one
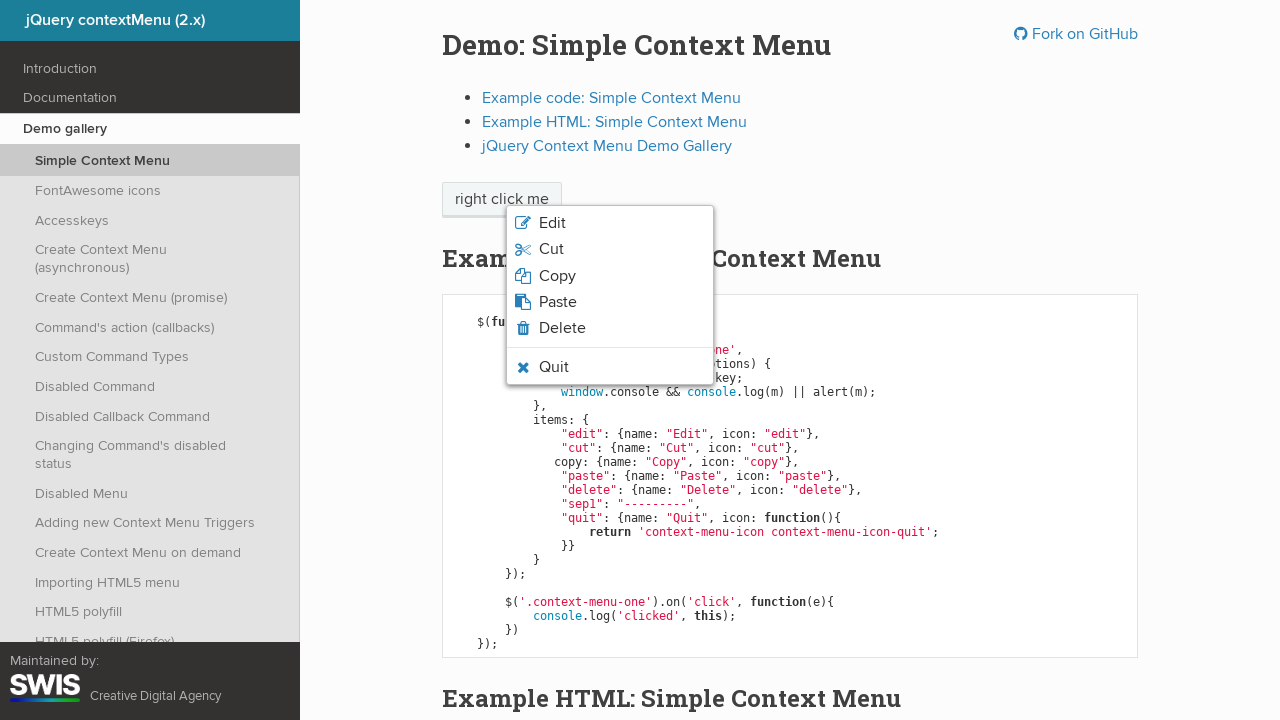

Context menu copy option appeared
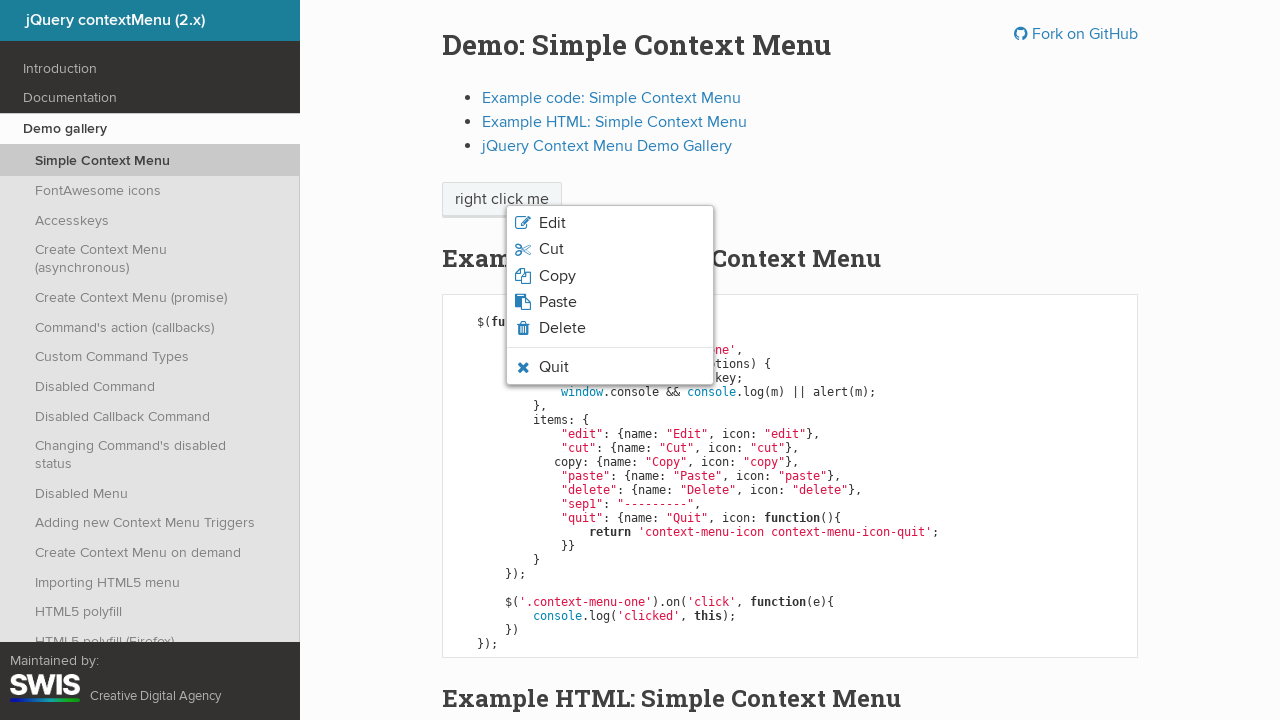

Context menu delete option appeared
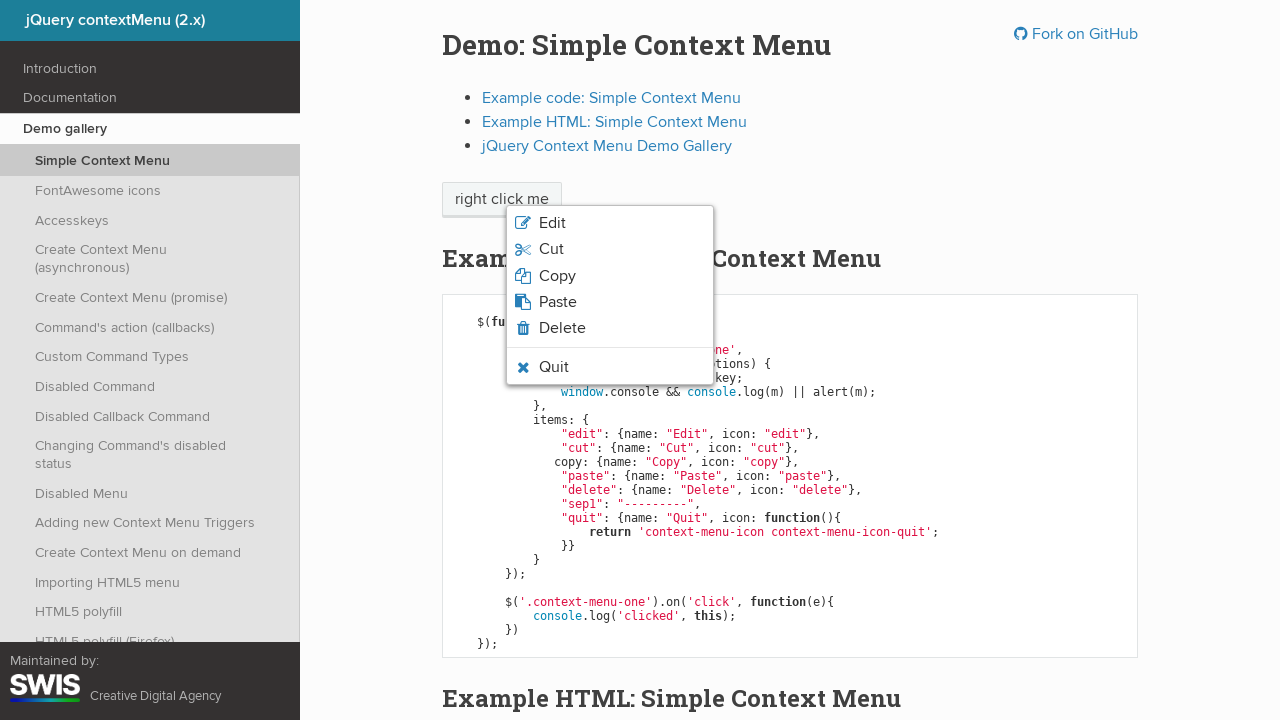

Retrieved copy menu item text
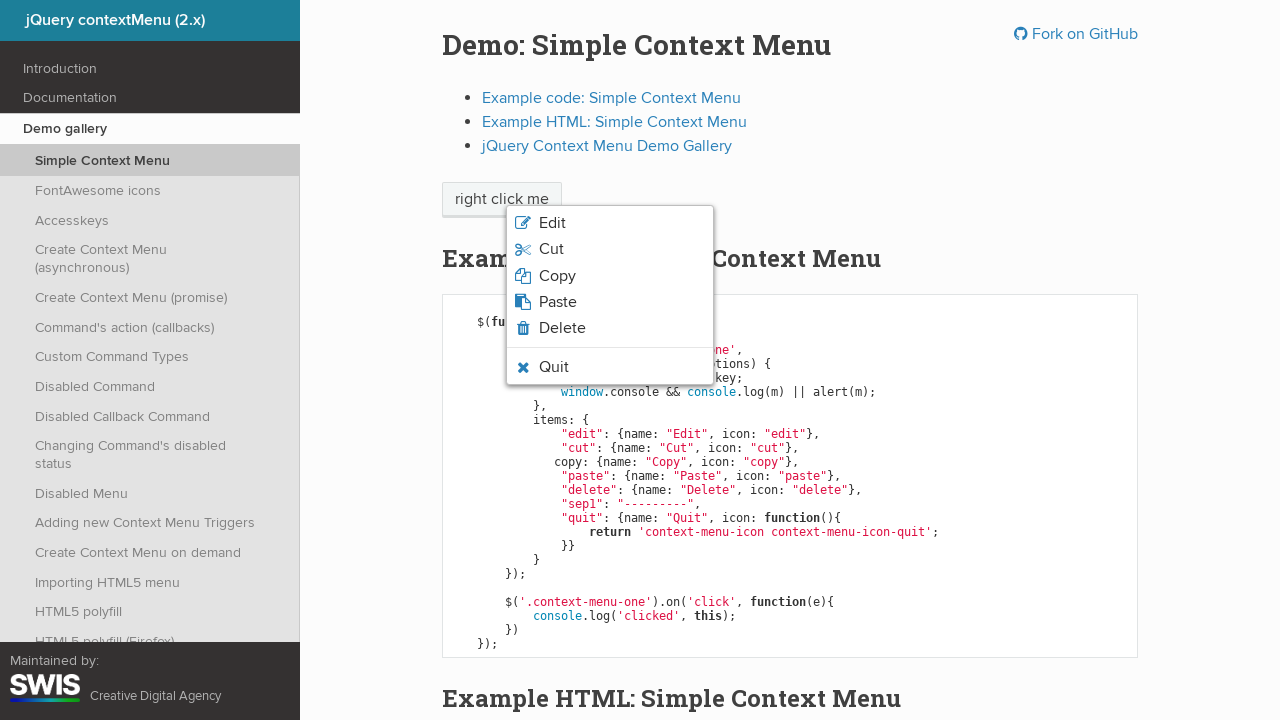

Retrieved delete menu item text
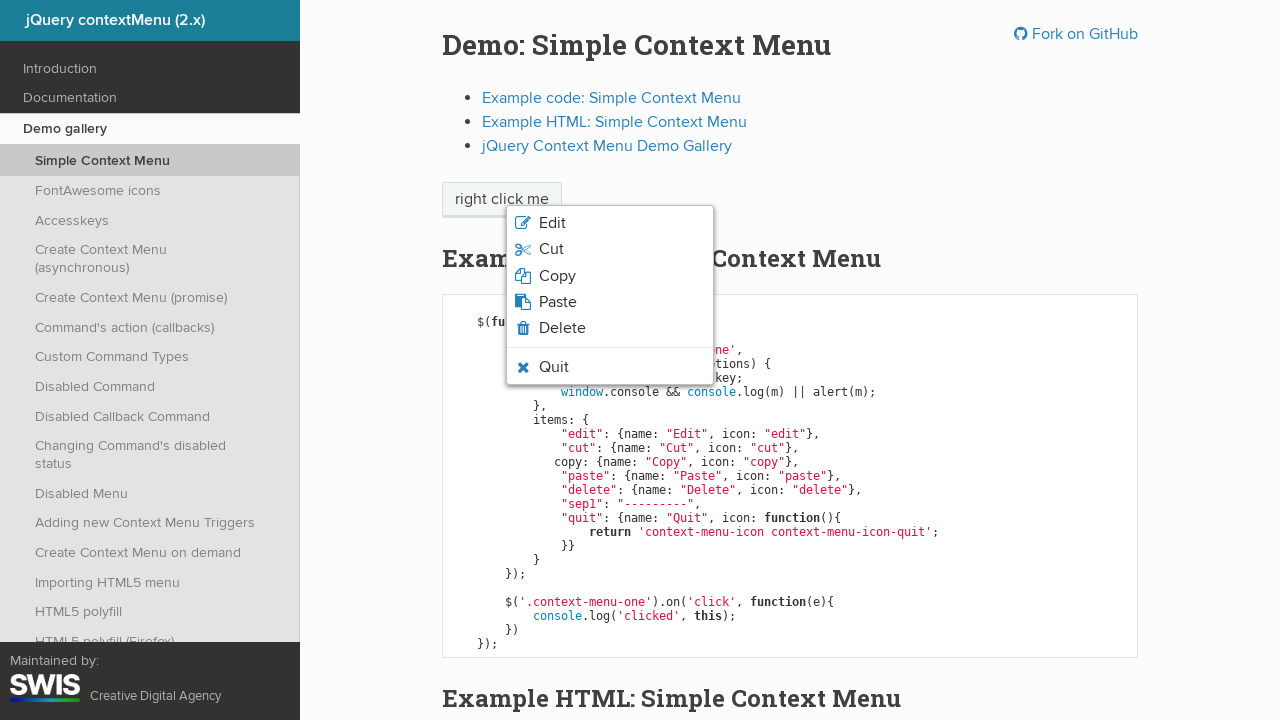

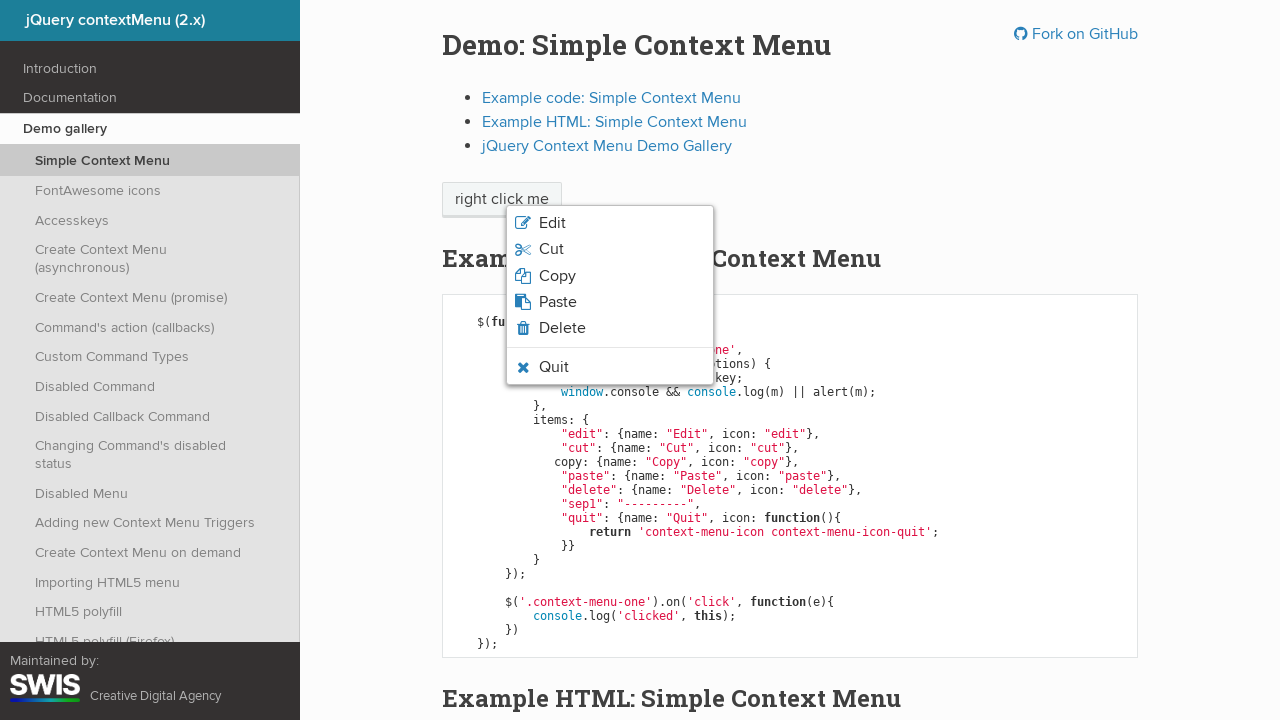